Tests interacting with shadow DOM elements on a practice page by scrolling to a specific element and entering text into an input field nested within shadow roots

Starting URL: https://selectorshub.com/xpath-practice-page/

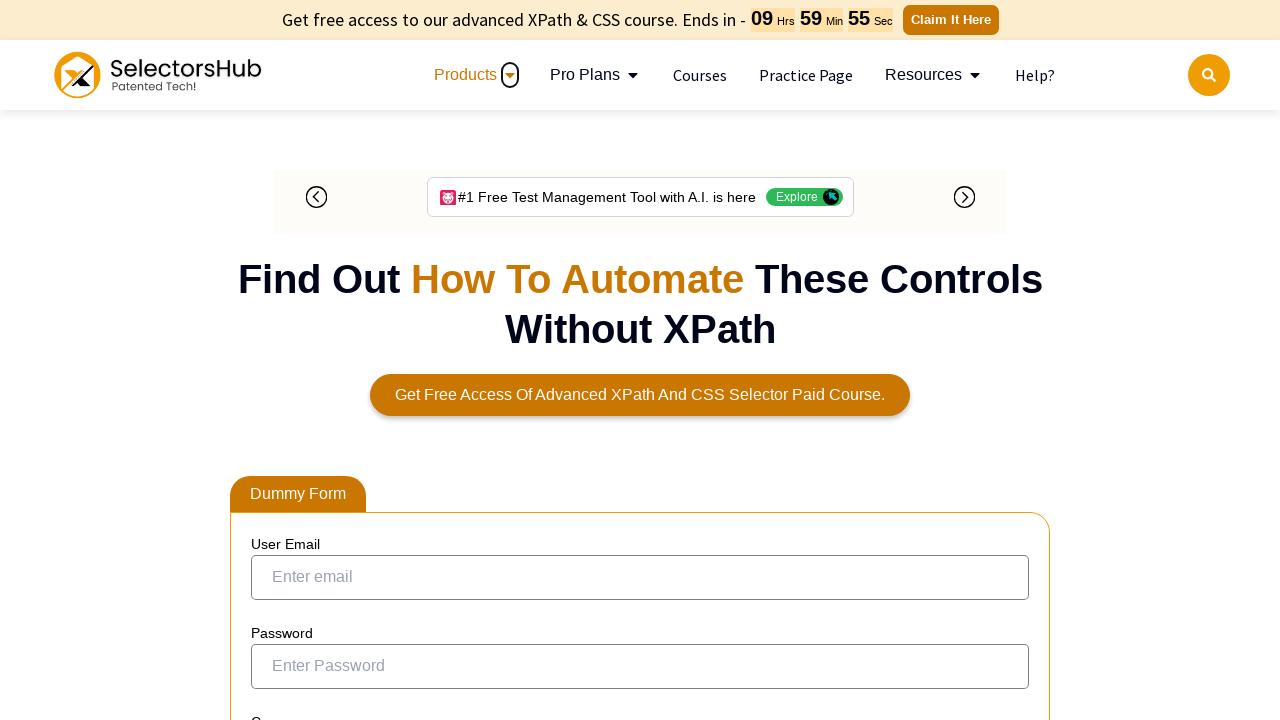

Scrolled to userName div element
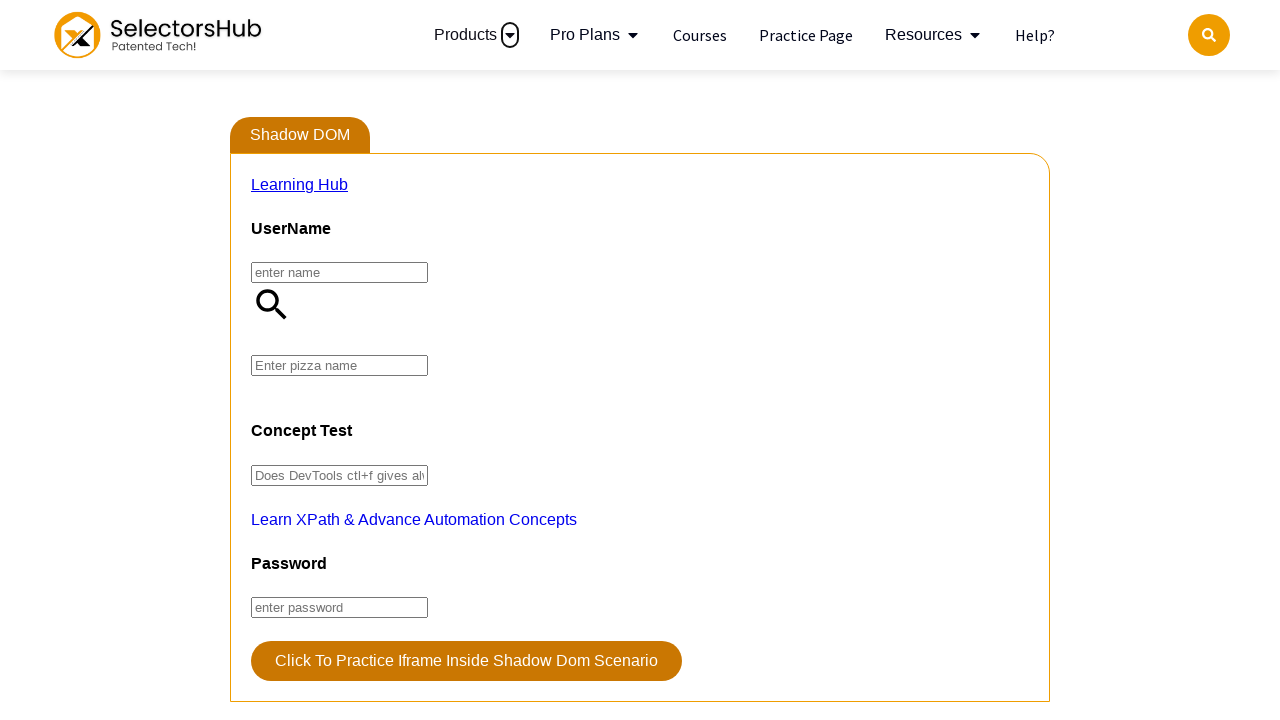

Waited 2 seconds for animations and loading to complete
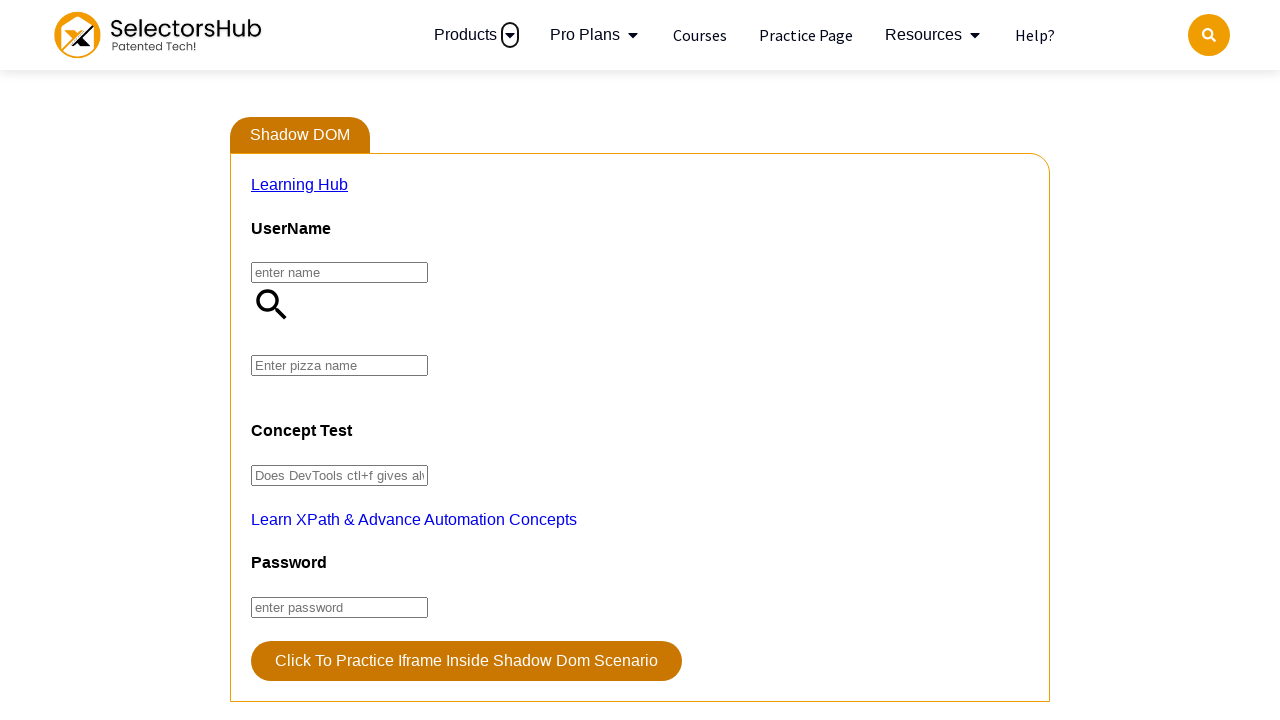

Entered 'finally entered' into shadow DOM input field nested within two shadow roots
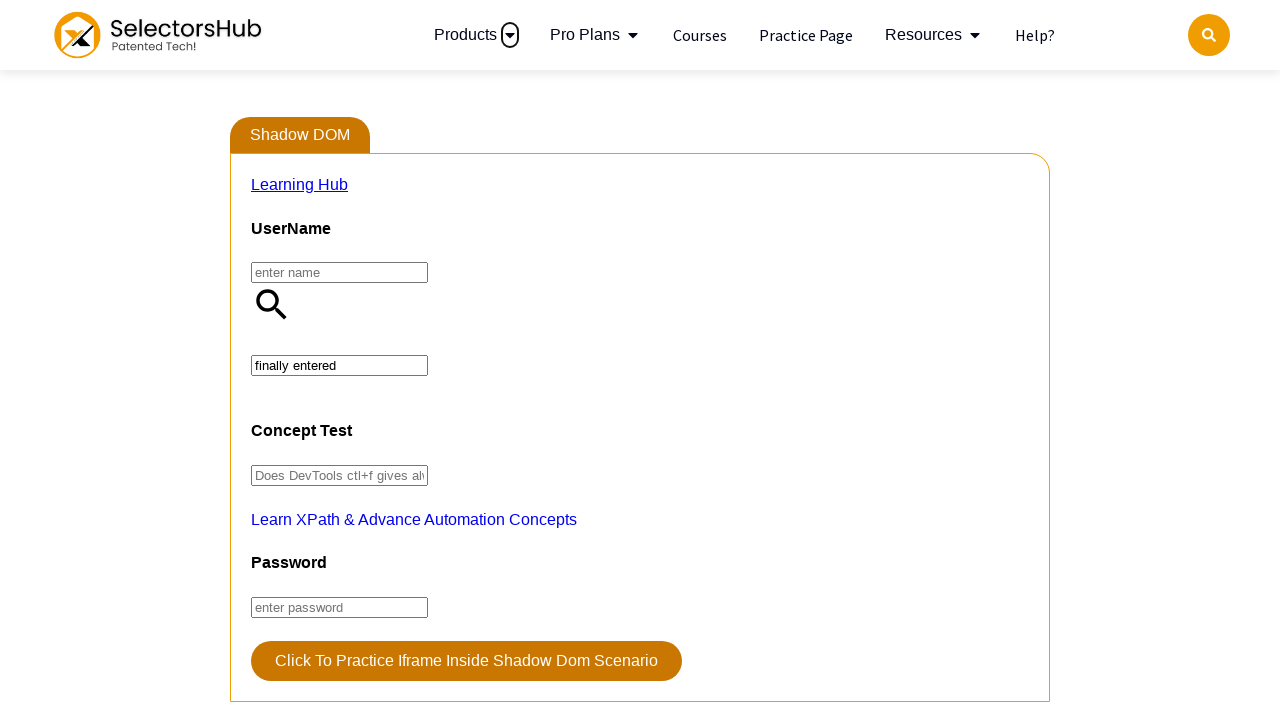

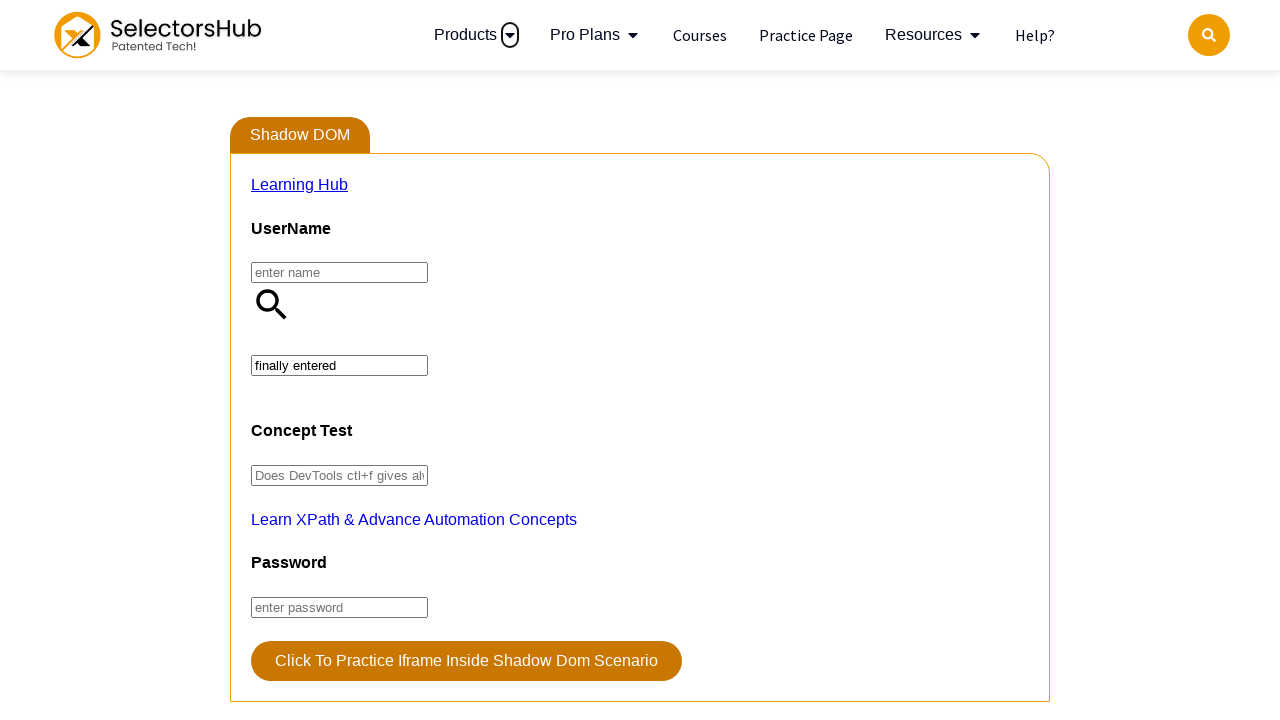